Tests iframe interaction by switching to a single frame and entering text into an input field

Starting URL: https://demo.automationtesting.in/Frames.html

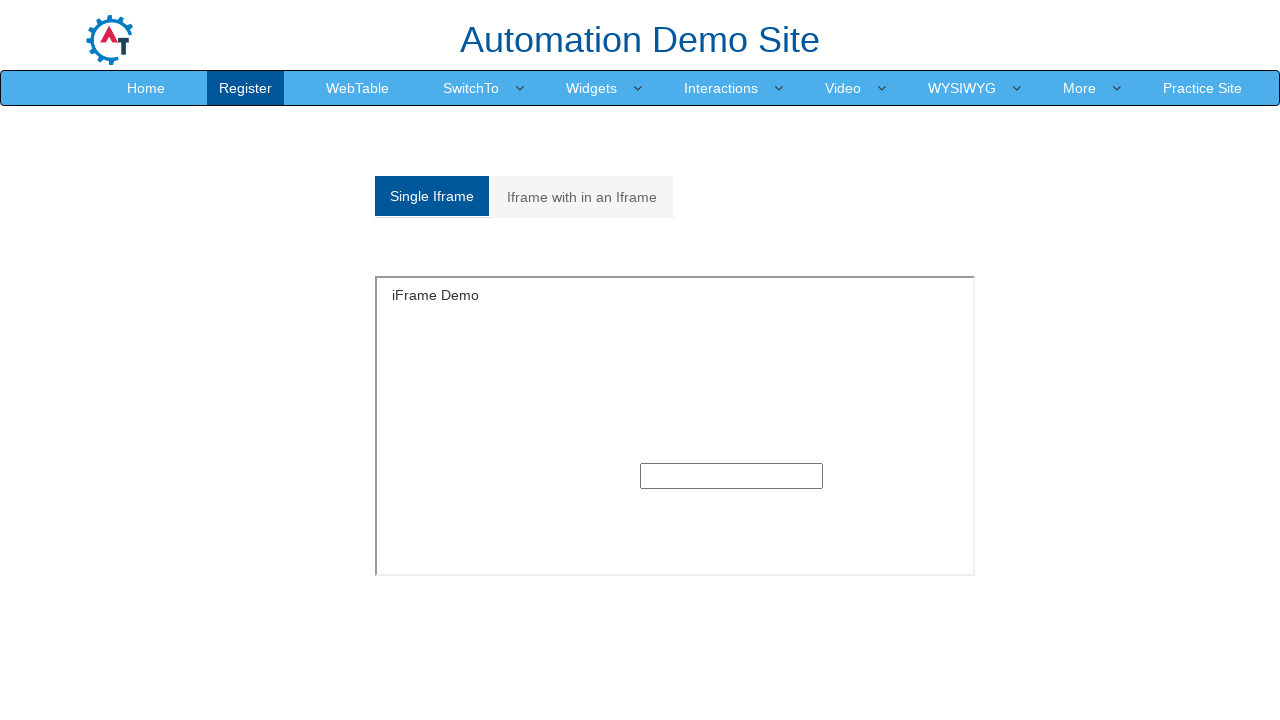

Located single frame iframe with ID 'singleframe'
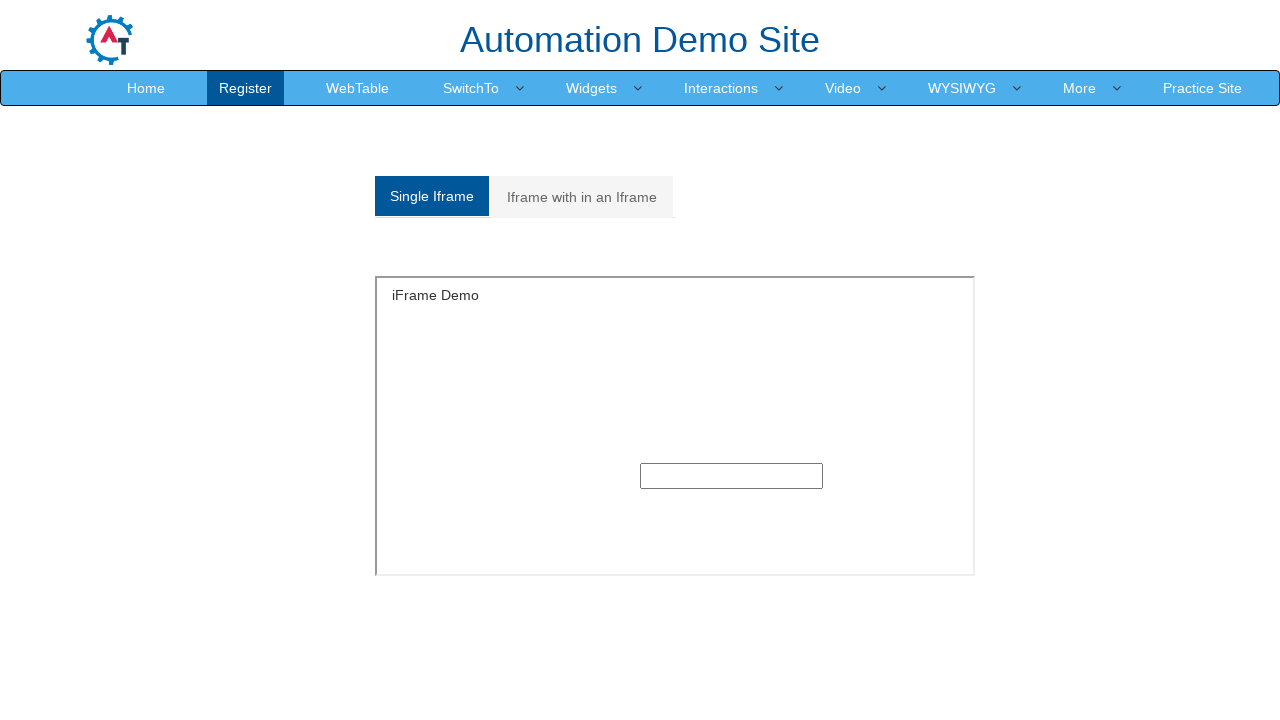

Entered 'Abinasha' into text input field inside iframe on #singleframe >> internal:control=enter-frame >> input[type='text'] >> nth=0
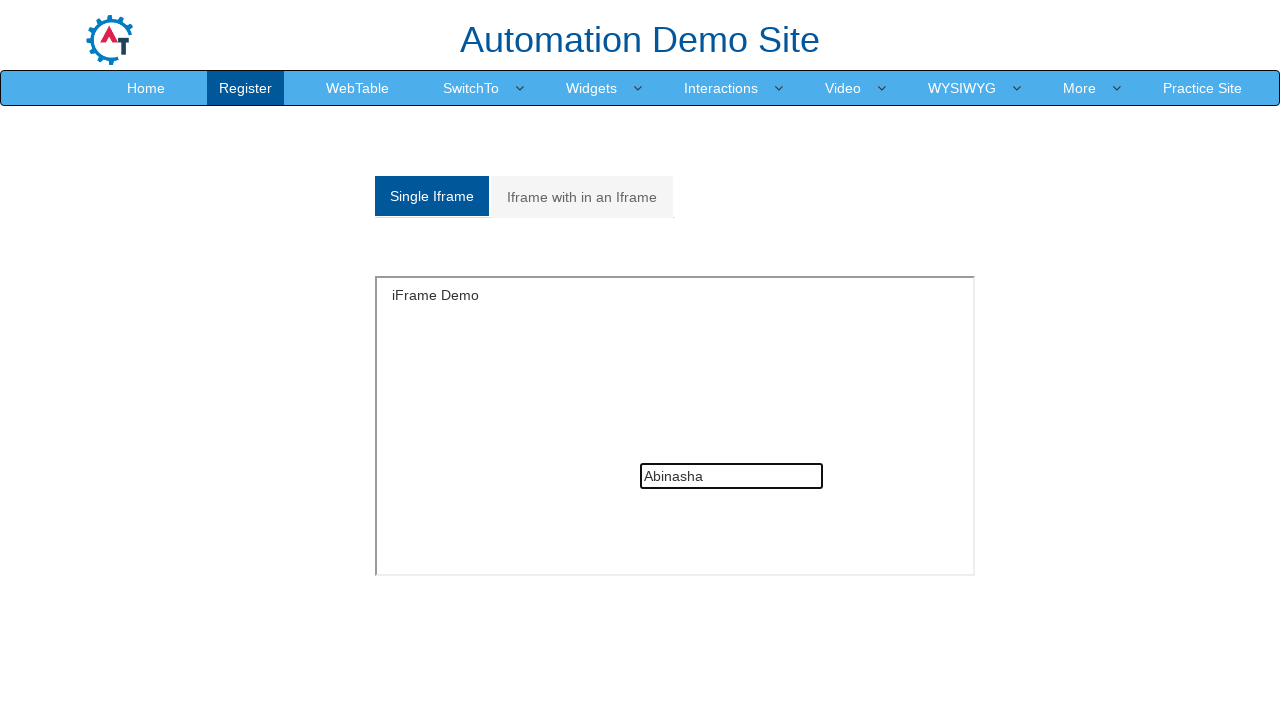

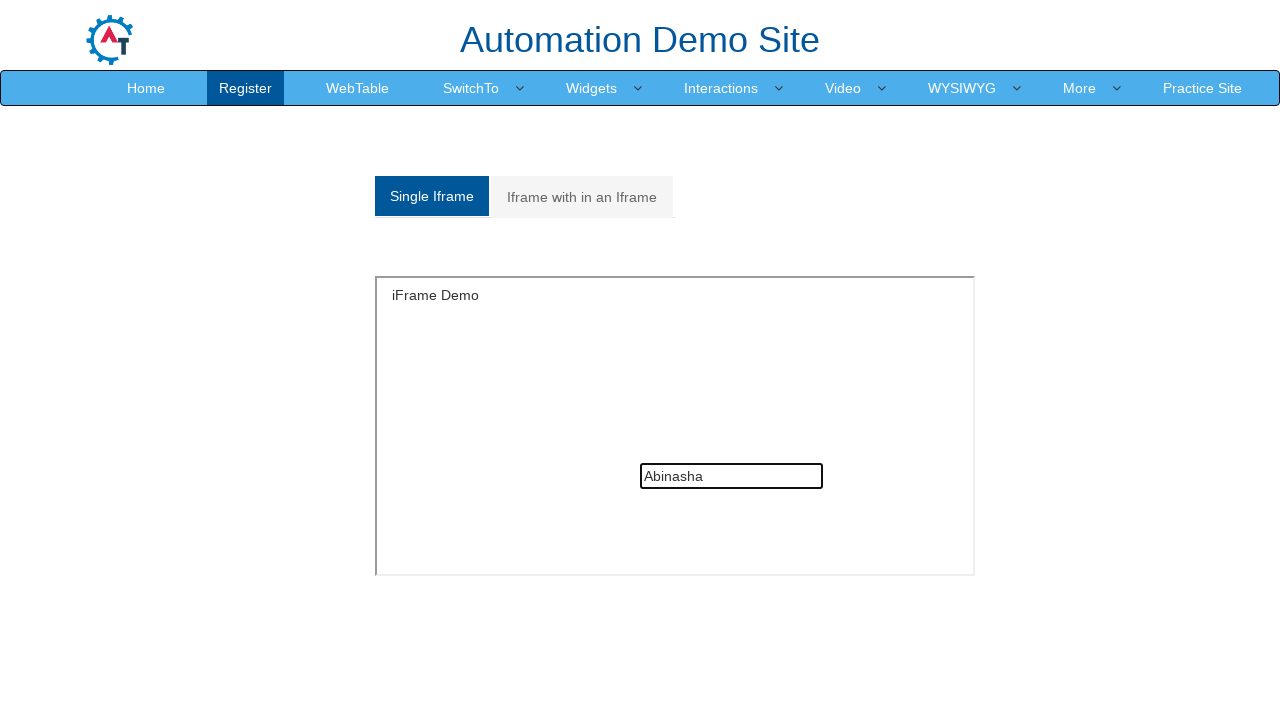